Tests dynamic ID generation by clicking a button and verifying a specific text message becomes visible

Starting URL: https://thefreerangetester.github.io/sandbox-automation-testing/

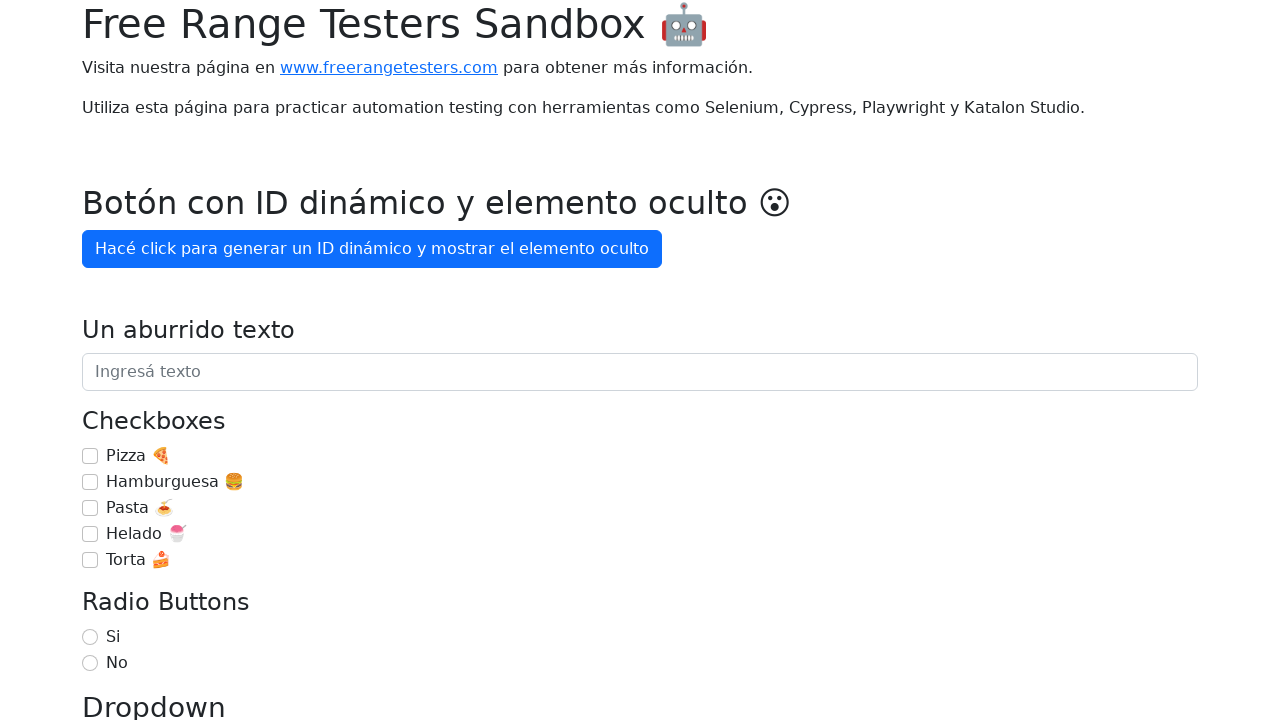

Clicked button to generate dynamic ID at (372, 249) on internal:role=button[name="Hacé click para generar un ID"i]
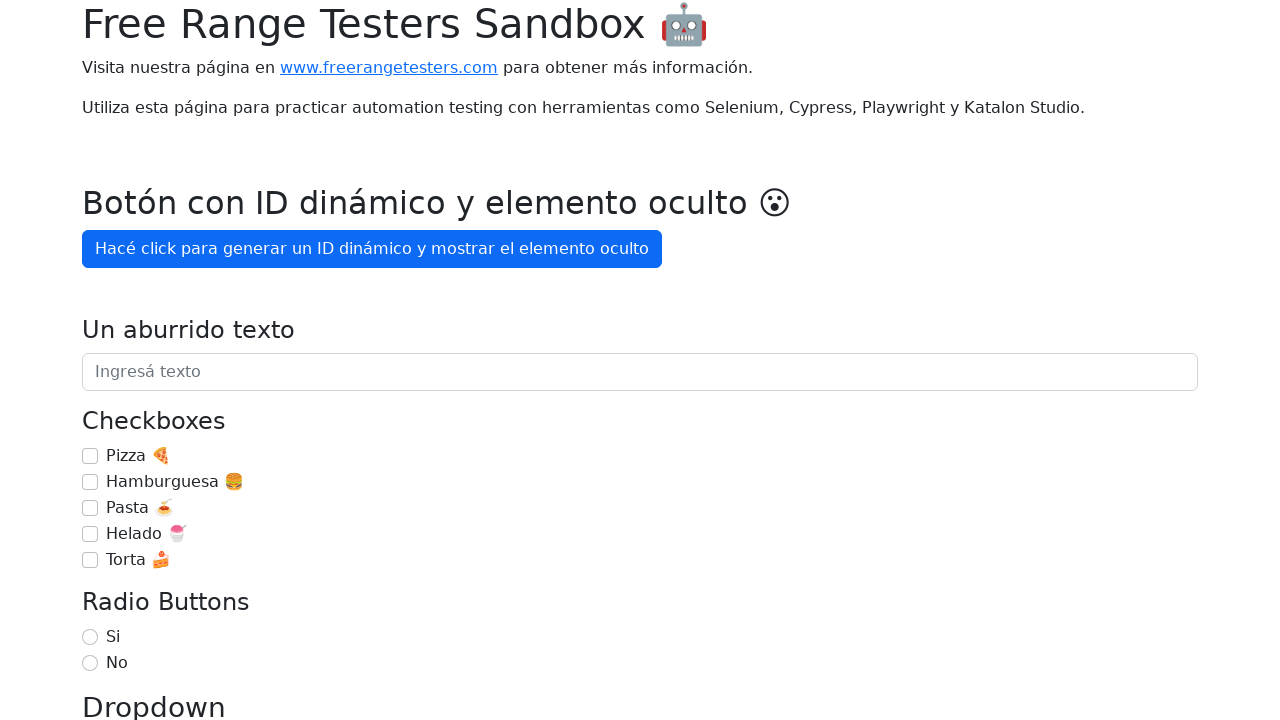

Delayed text message appeared after 3 seconds
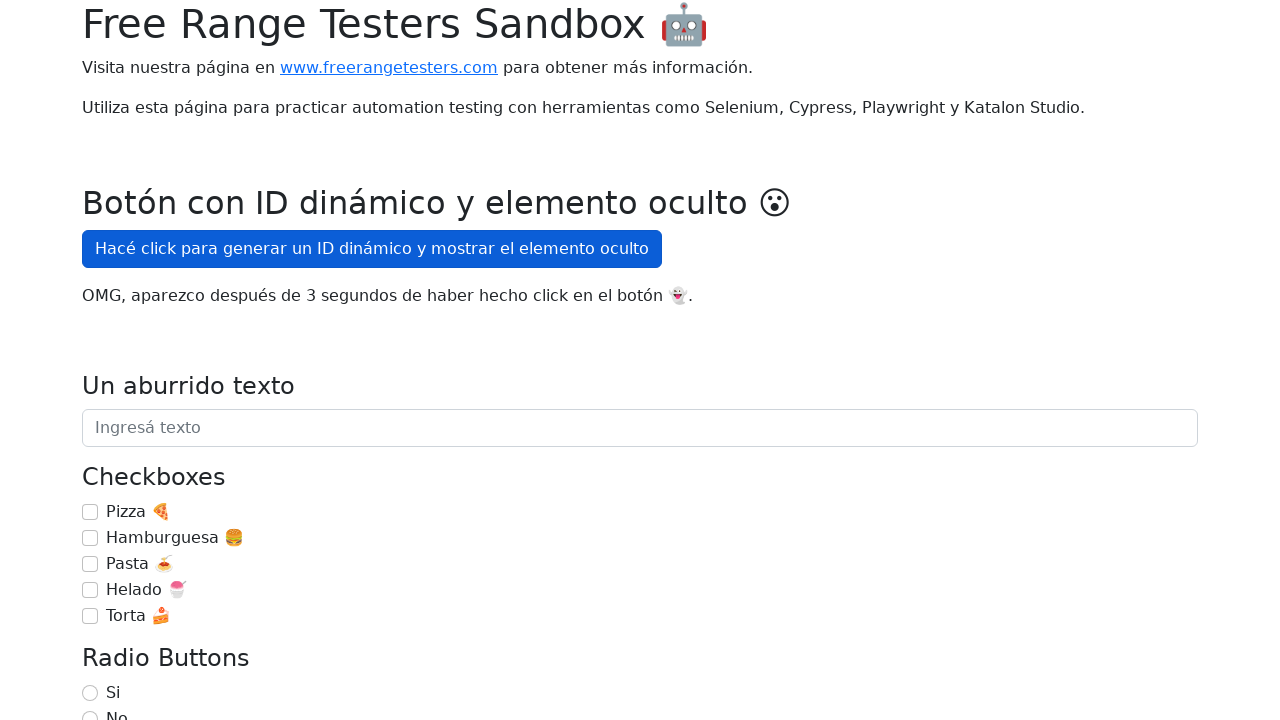

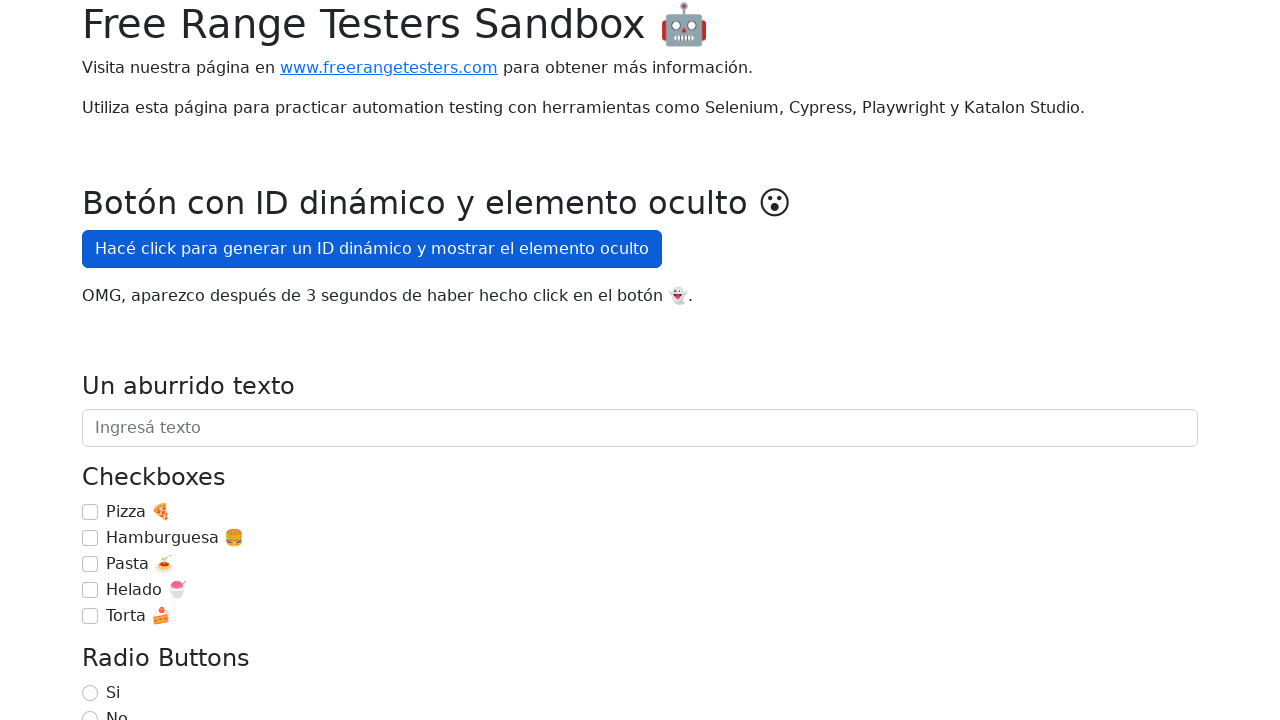